Tests drag and drop functionality on jQueryUI demo page by dragging an element to a drop target and verifying the operation succeeded

Starting URL: https://jqueryui.com/droppable/

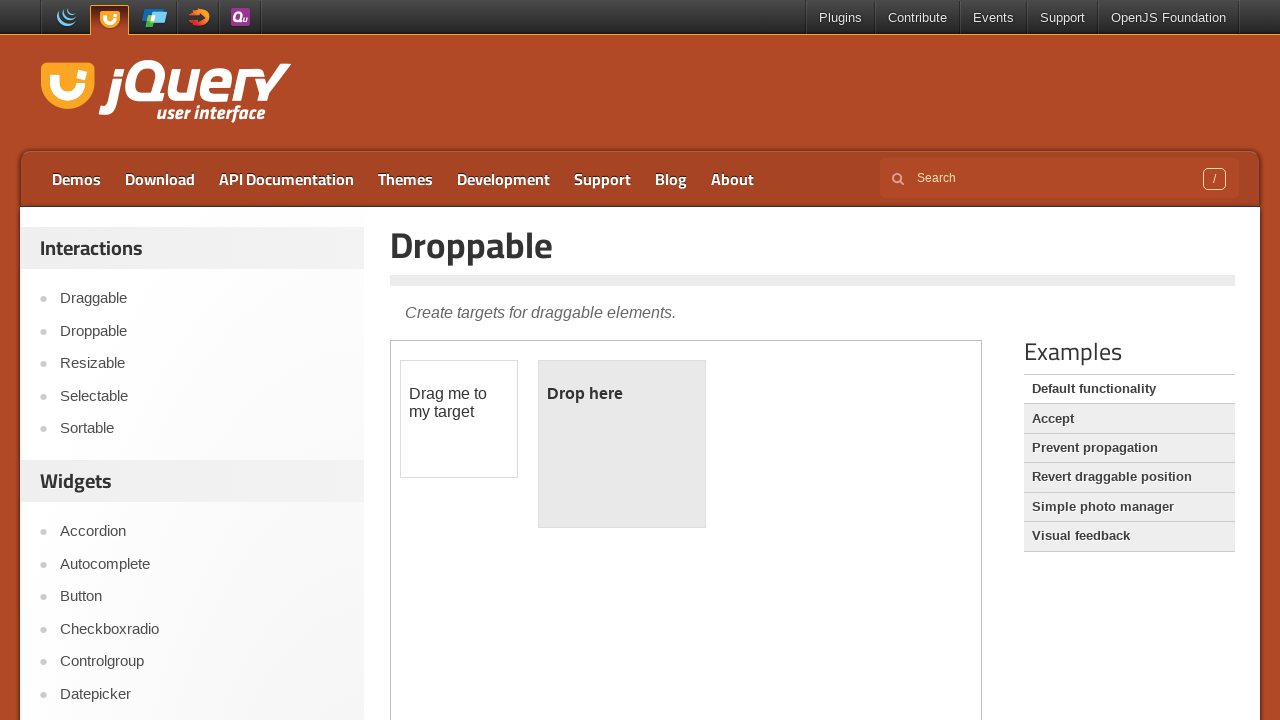

Located the demo iframe containing drag and drop elements
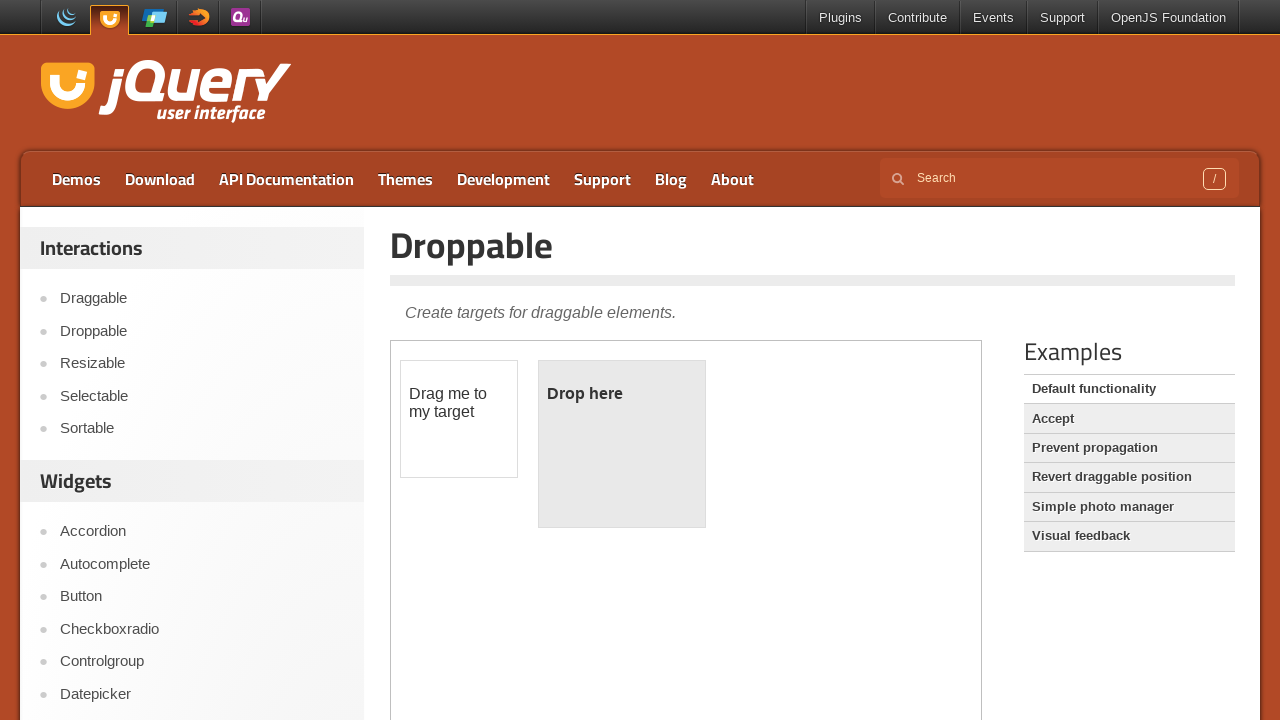

Located the draggable element with id 'draggable'
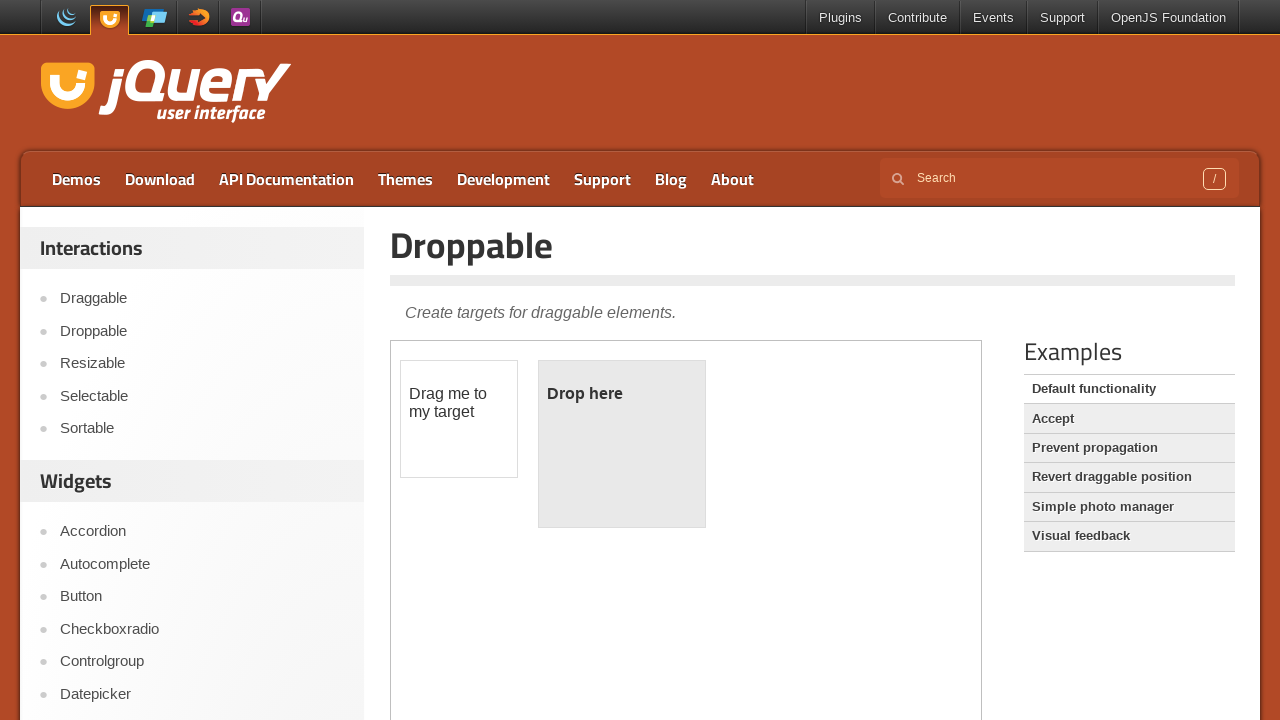

Located the droppable target element with id 'droppable'
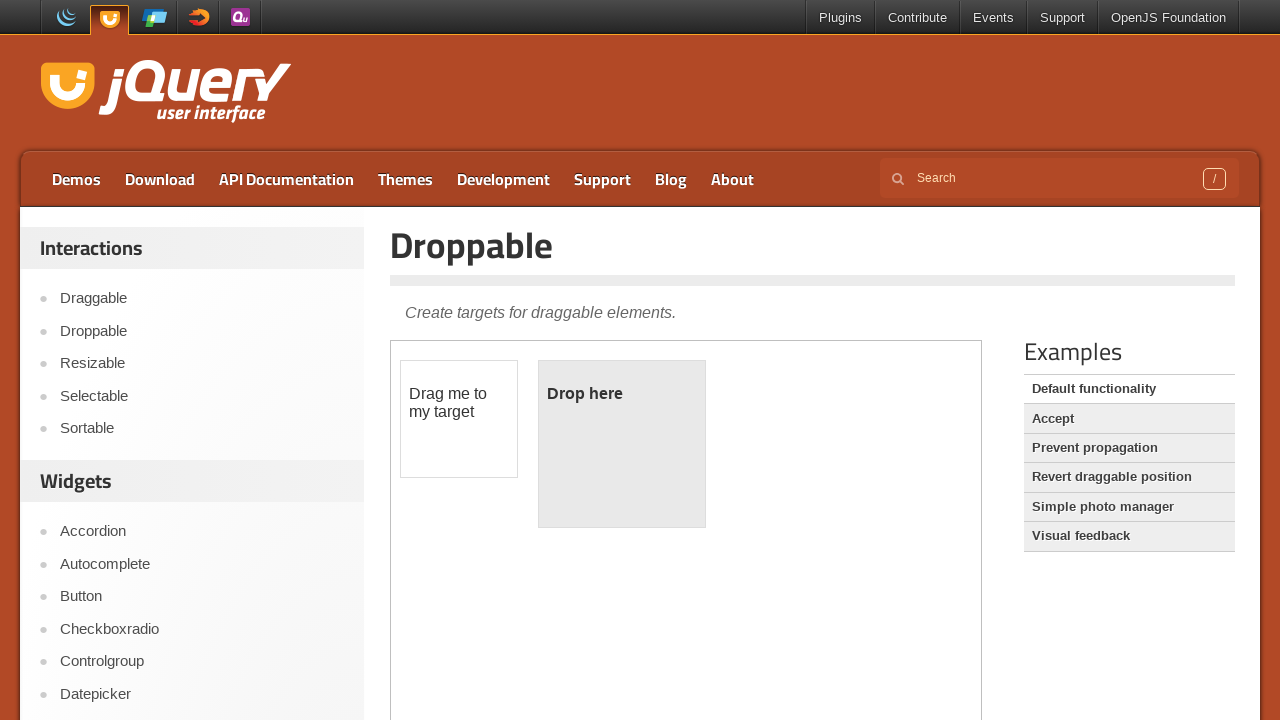

Performed drag and drop operation - dragged element to drop target at (622, 444)
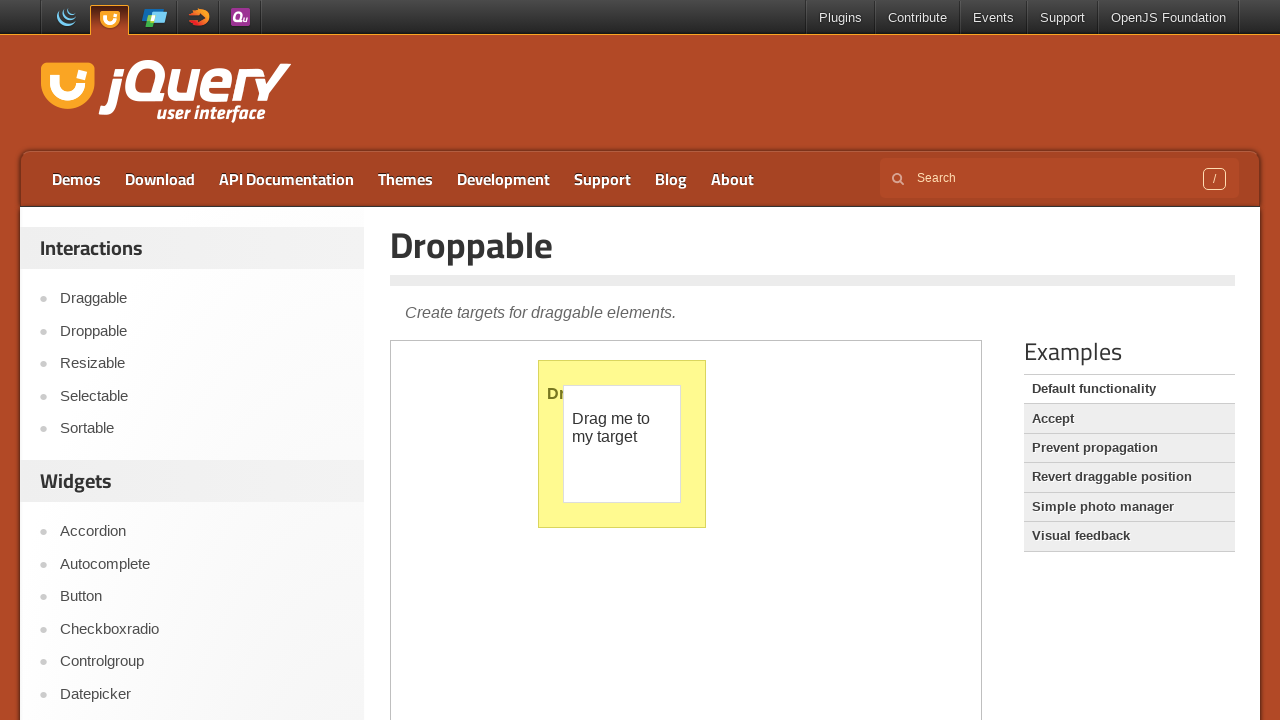

Retrieved inner text from drop target to verify operation
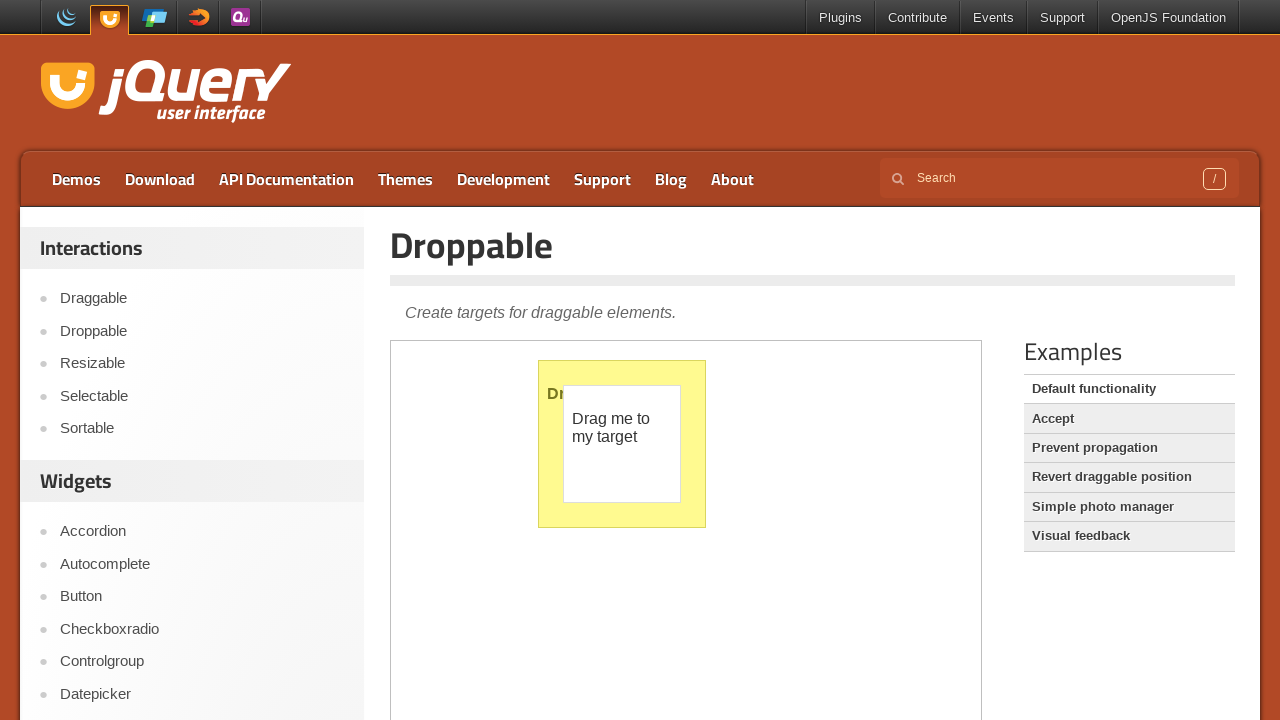

Assertion passed - drop target text is 'Dropped!' confirming successful drop
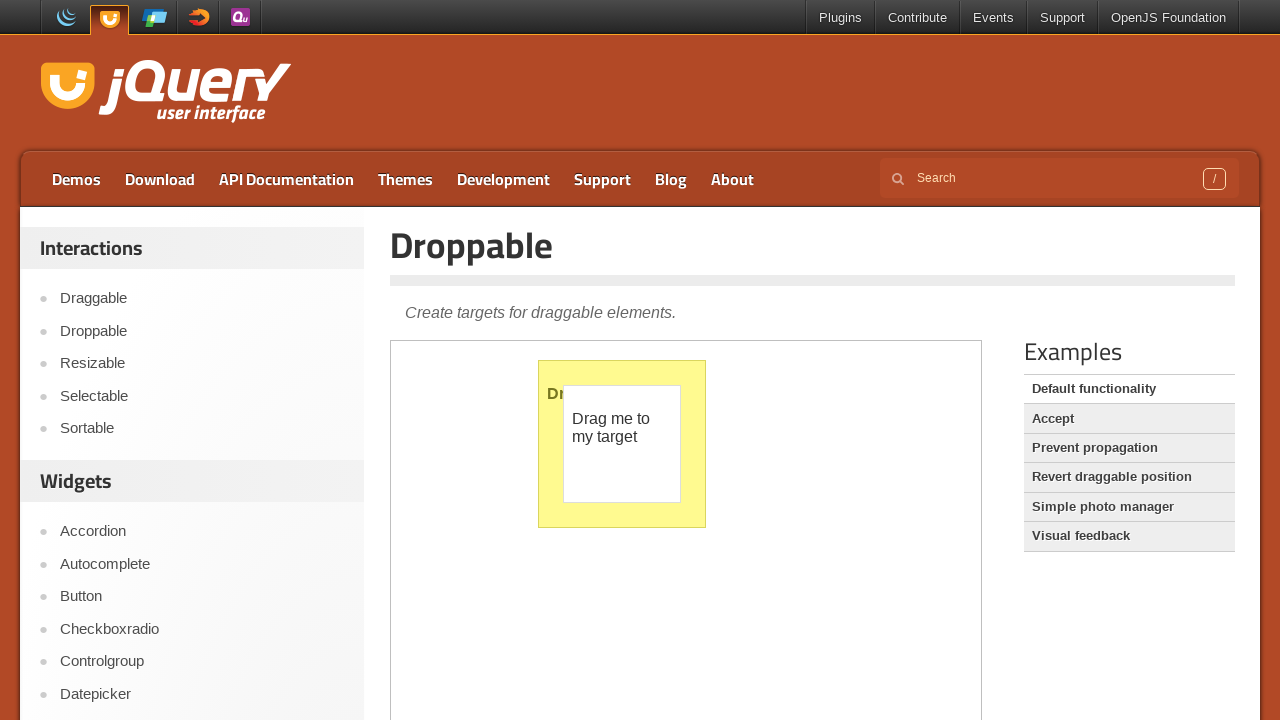

Retrieved computed background color of drop target: rgb(255, 250, 144)
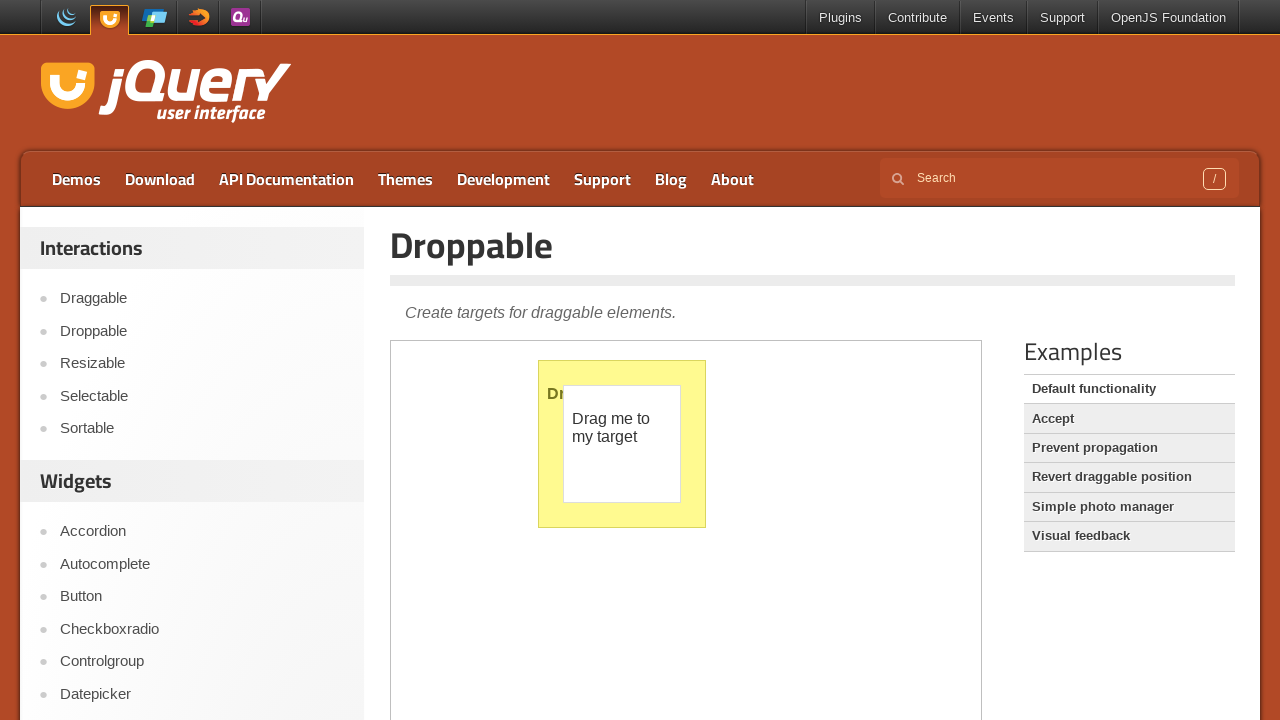

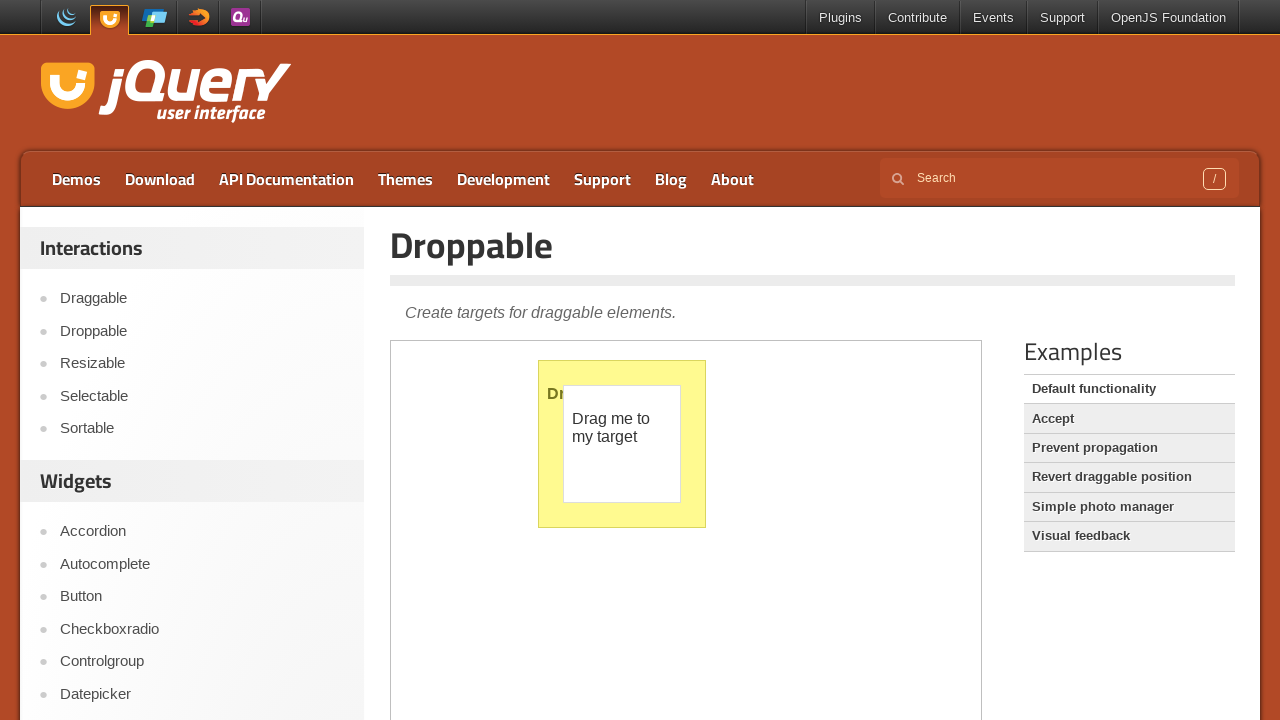